Tests page scrolling functionality by scrolling down to position 900 and then scrolling back up to the top of the page.

Starting URL: http://toolsqa.com/automation-practice-form/

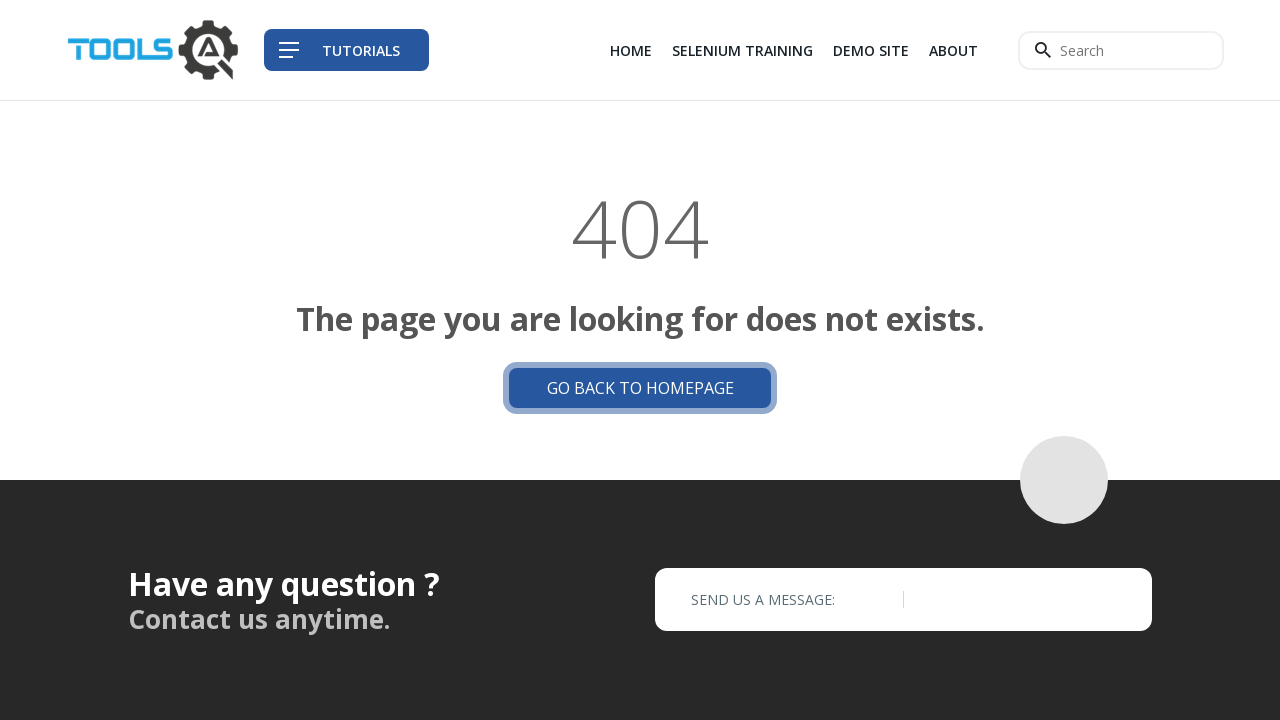

Scrolled page down to position 900
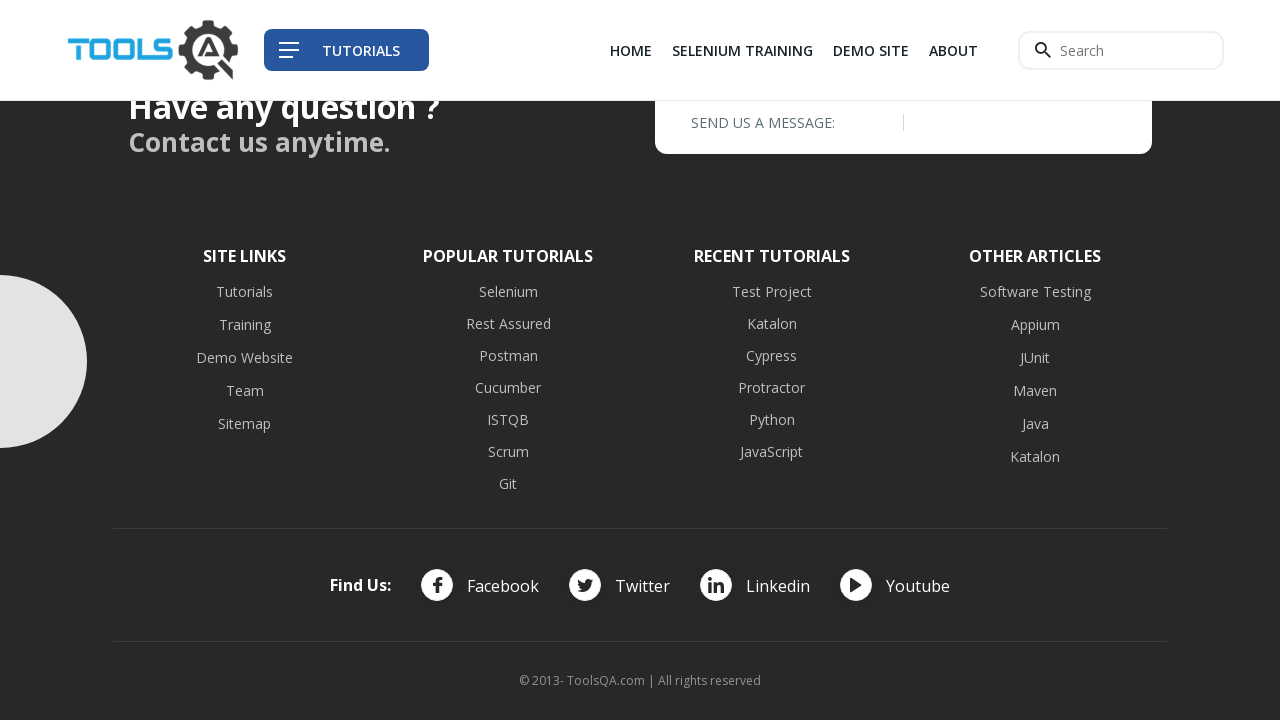

Scrolled page back up to the top
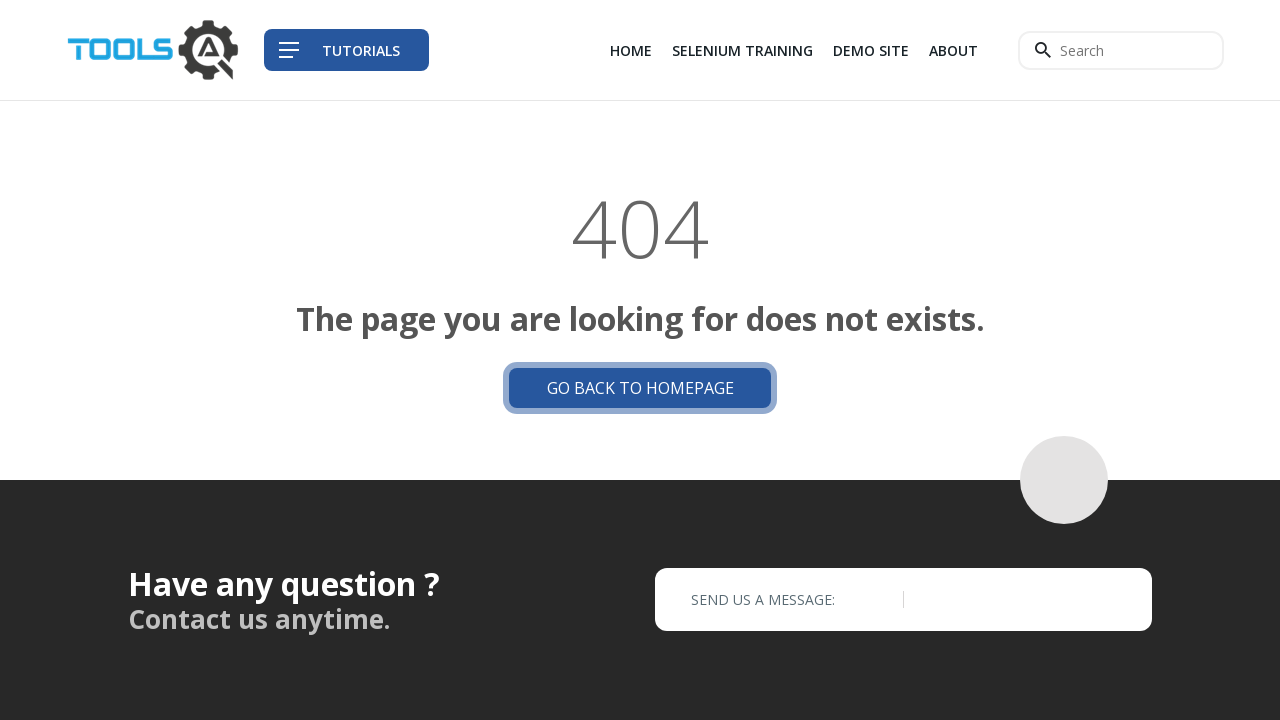

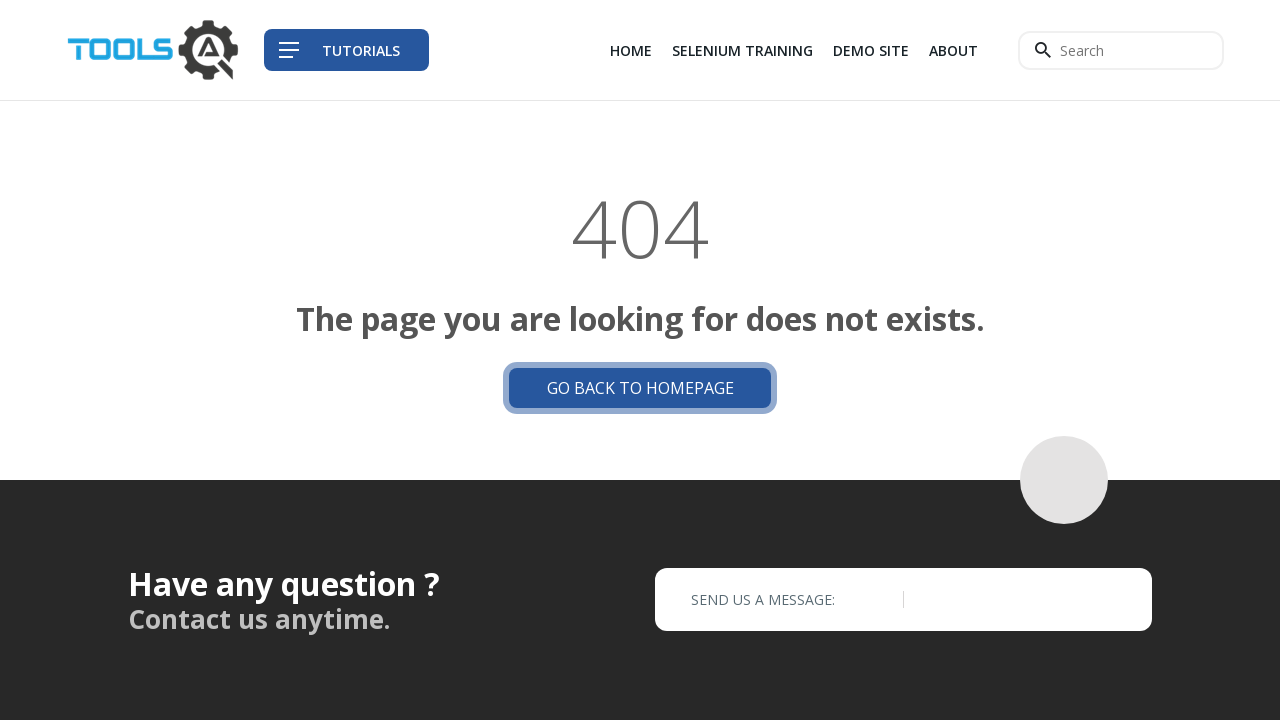